Navigates to the OrangeHRM demo homepage and verifies the page loads successfully

Starting URL: https://opensource-demo.orangehrmlive.com/

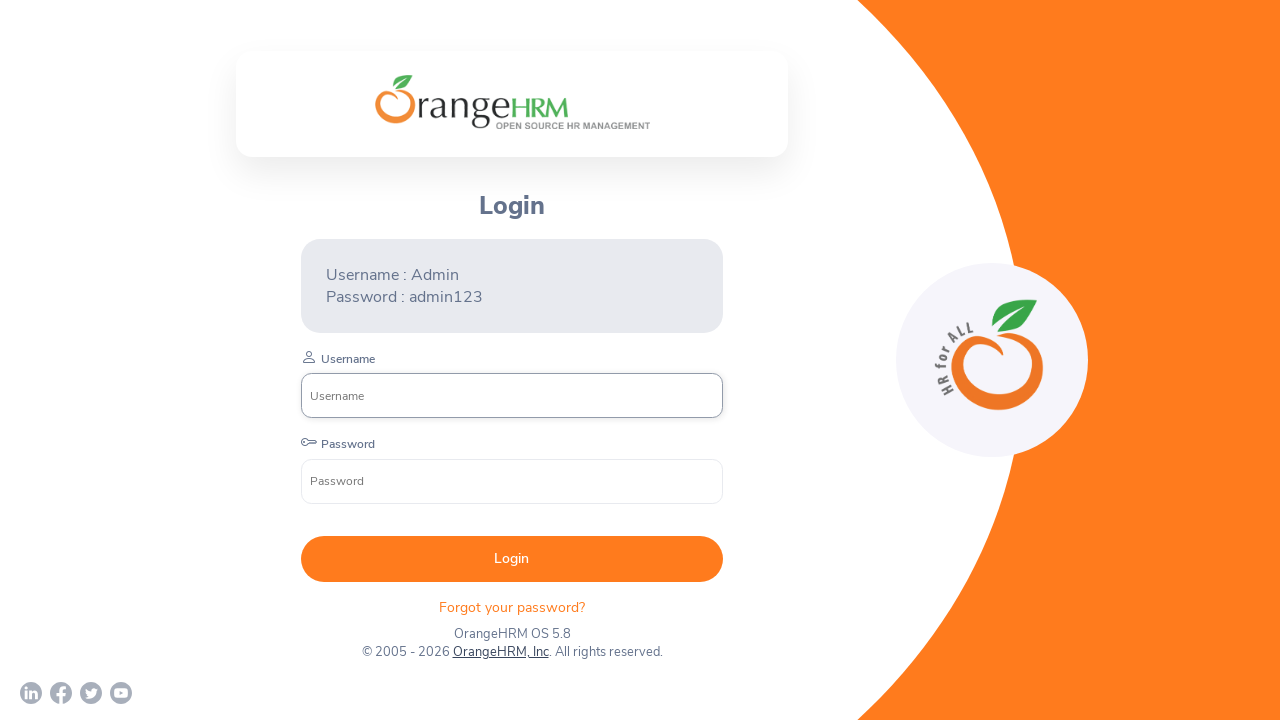

Waited for OrangeHRM homepage to reach domcontentloaded state
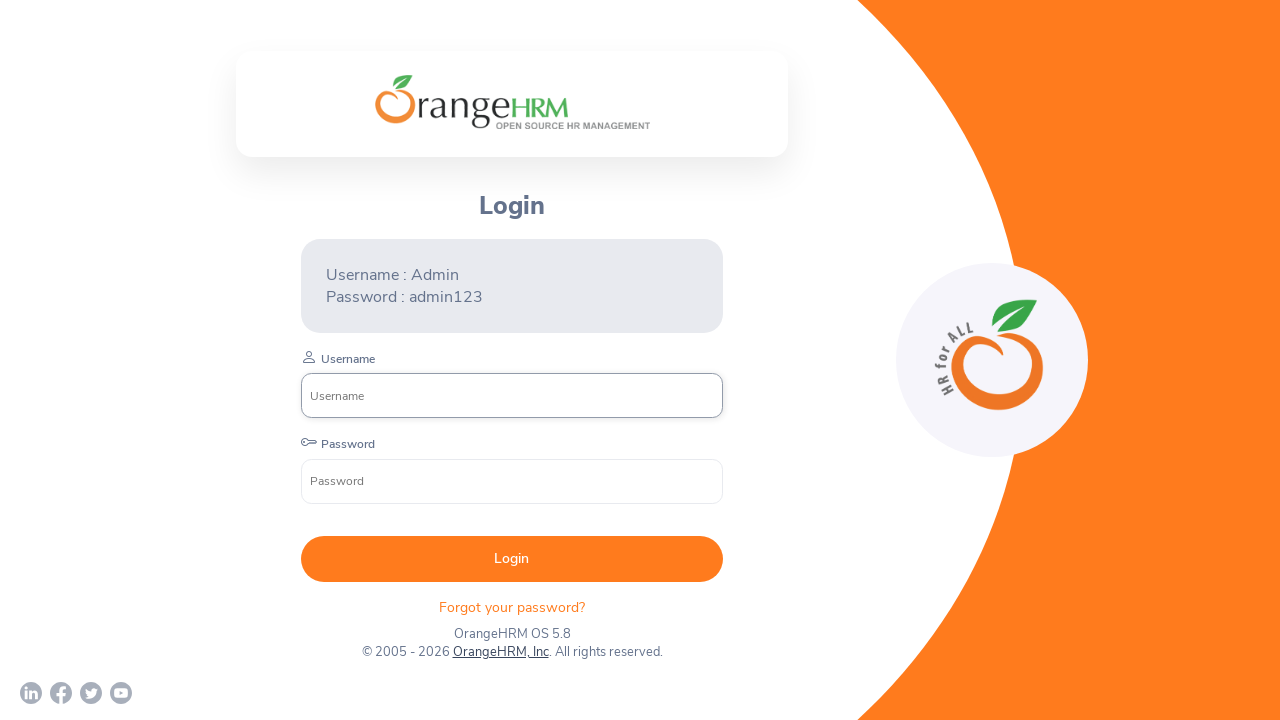

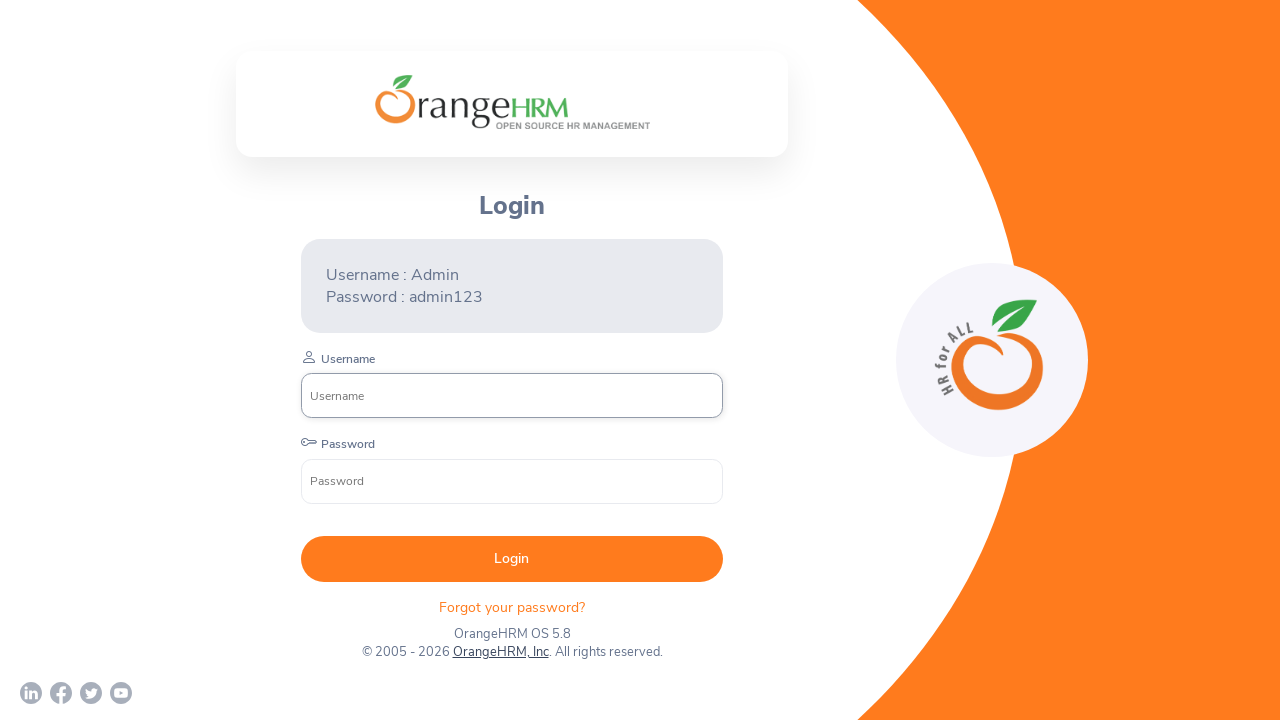